Tests JavaScript confirmation alert functionality by clicking the confirm button, accepting the alert, and verifying the result message

Starting URL: http://practice.cydeo.com/javascript_alerts

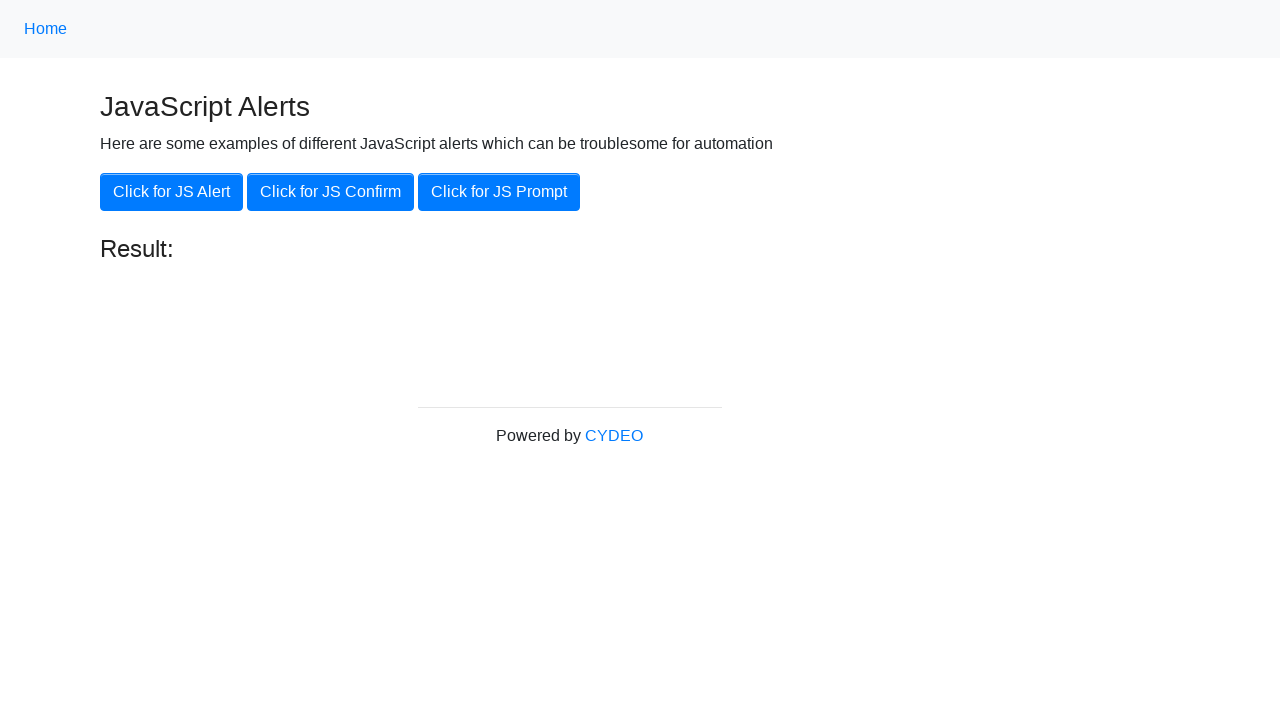

Clicked 'Click for JS Confirm' button at (330, 192) on xpath=//button[.='Click for JS Confirm']
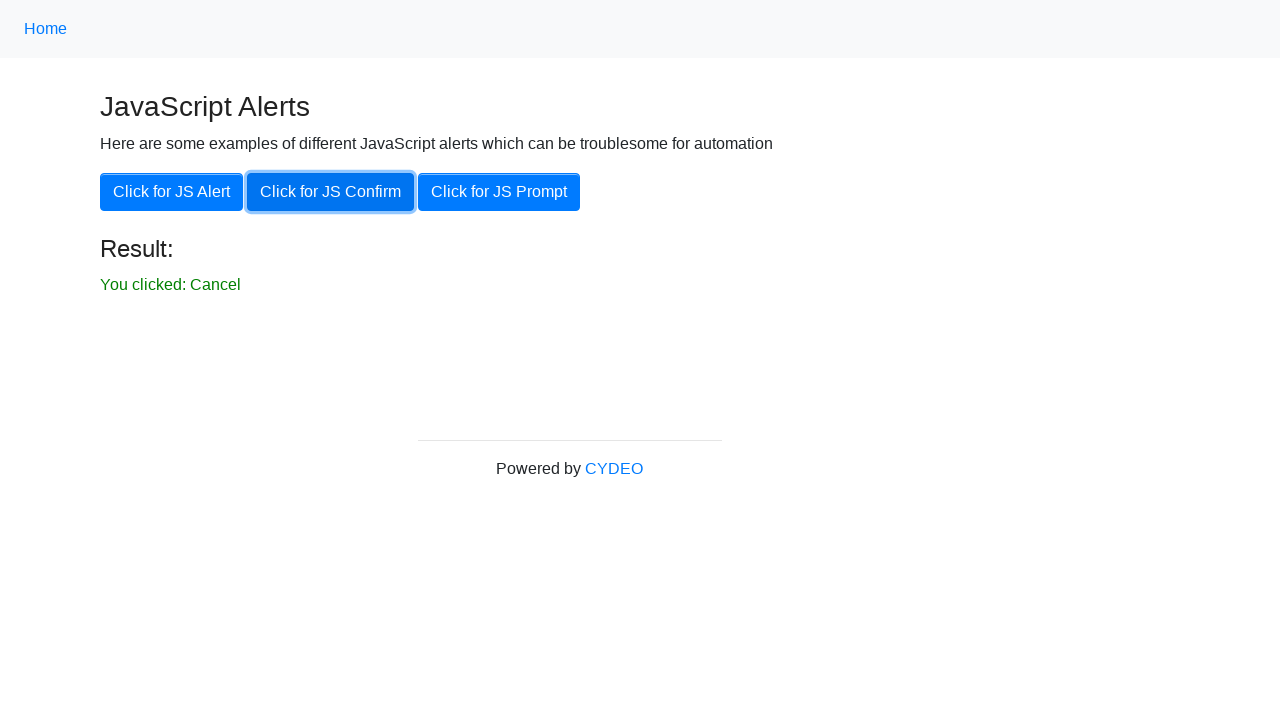

Set up dialog handler to accept confirmation alerts
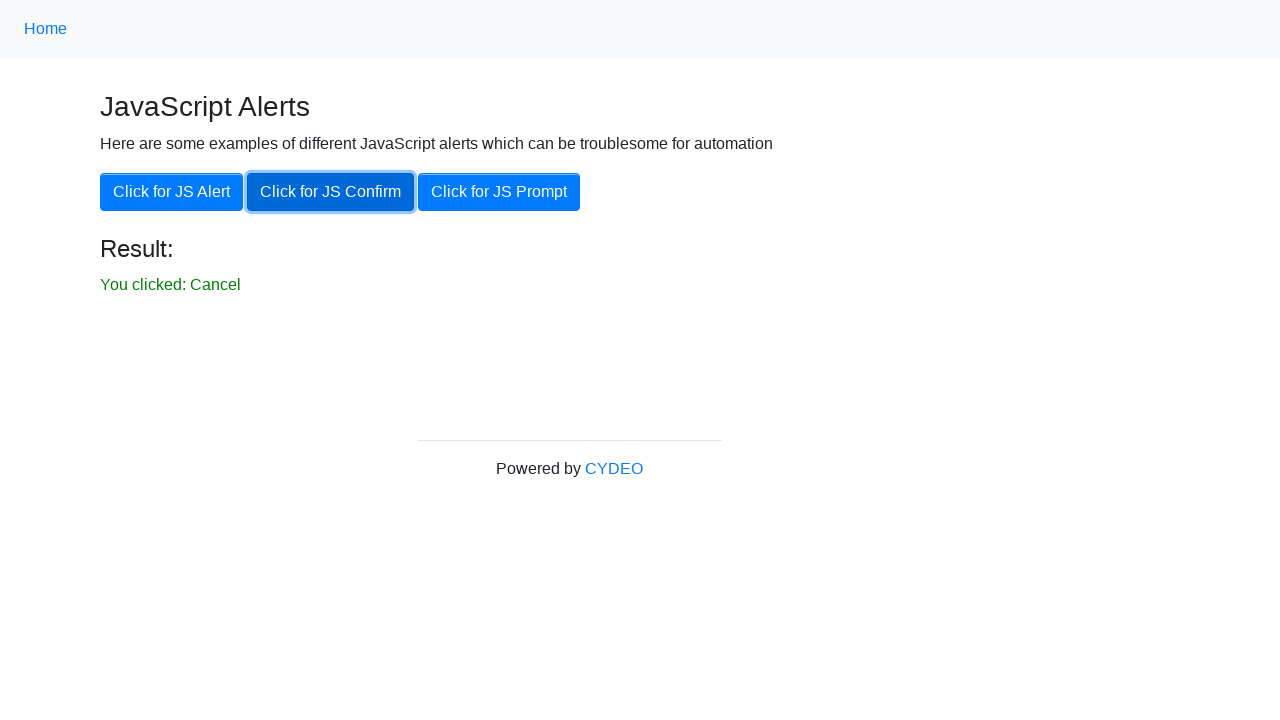

Clicked 'Click for JS Confirm' button again to trigger alert with handler active at (330, 192) on xpath=//button[.='Click for JS Confirm']
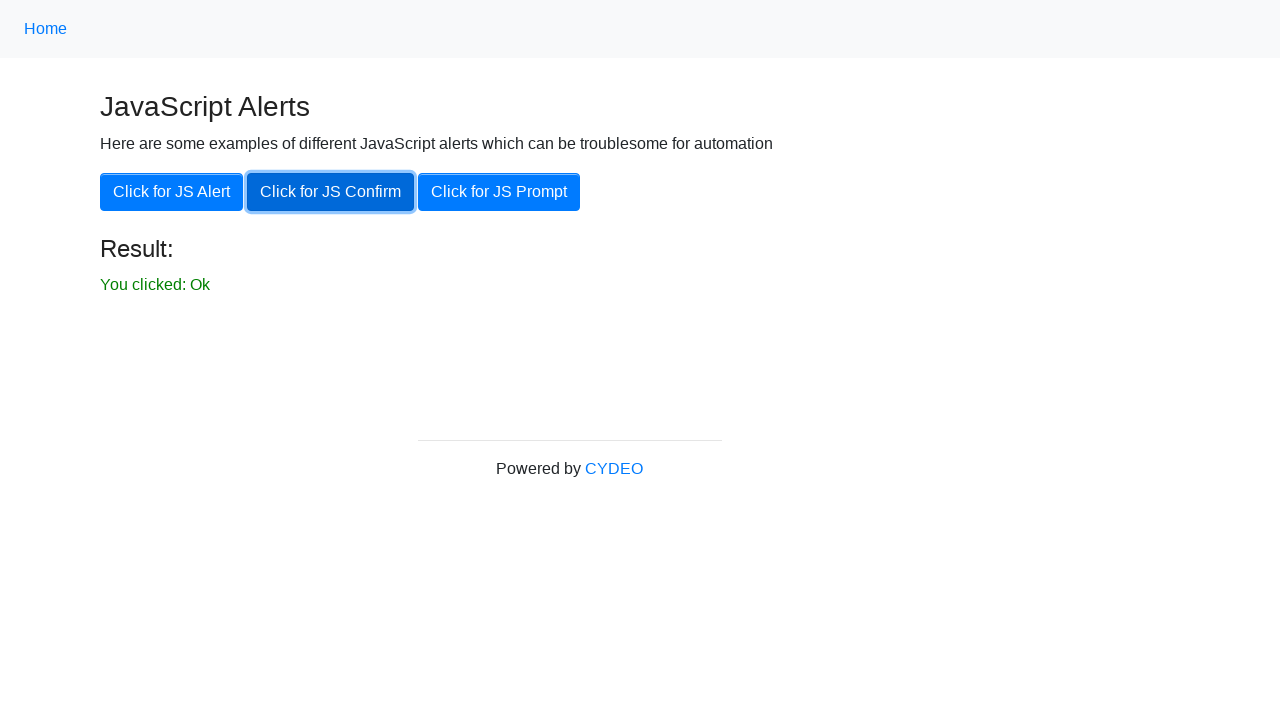

Result message element appeared on the page
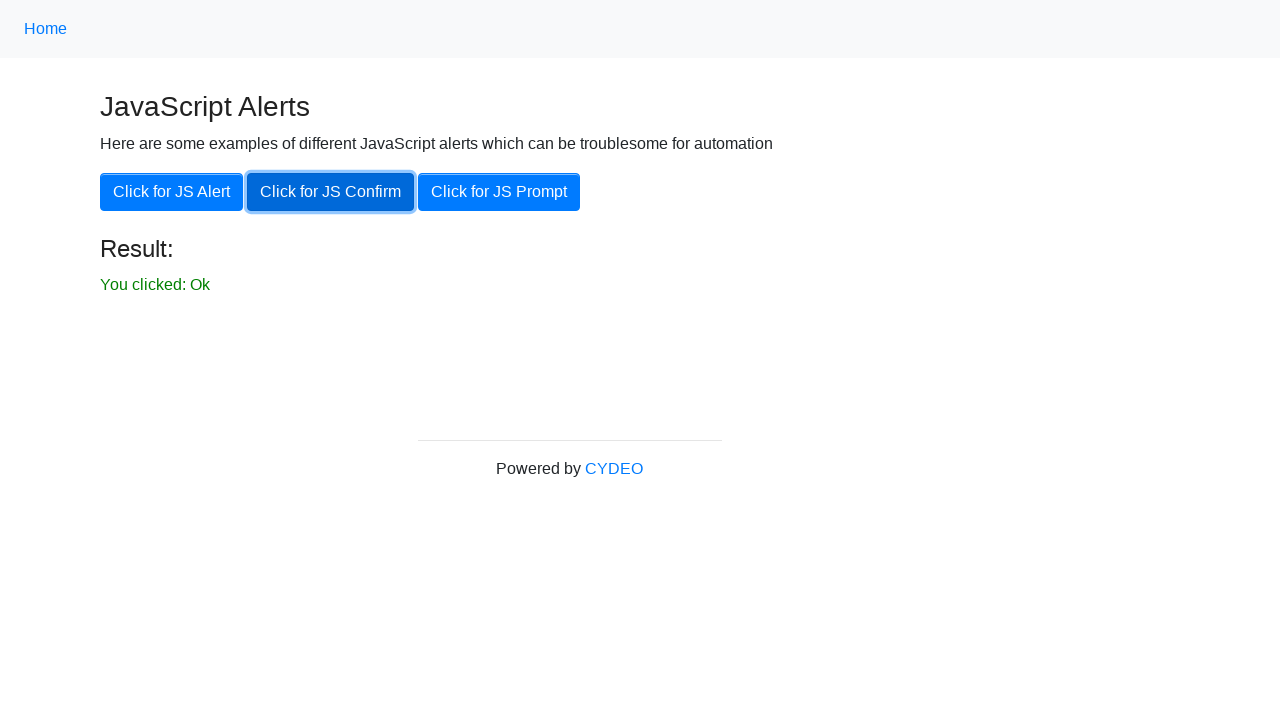

Verified result element is visible
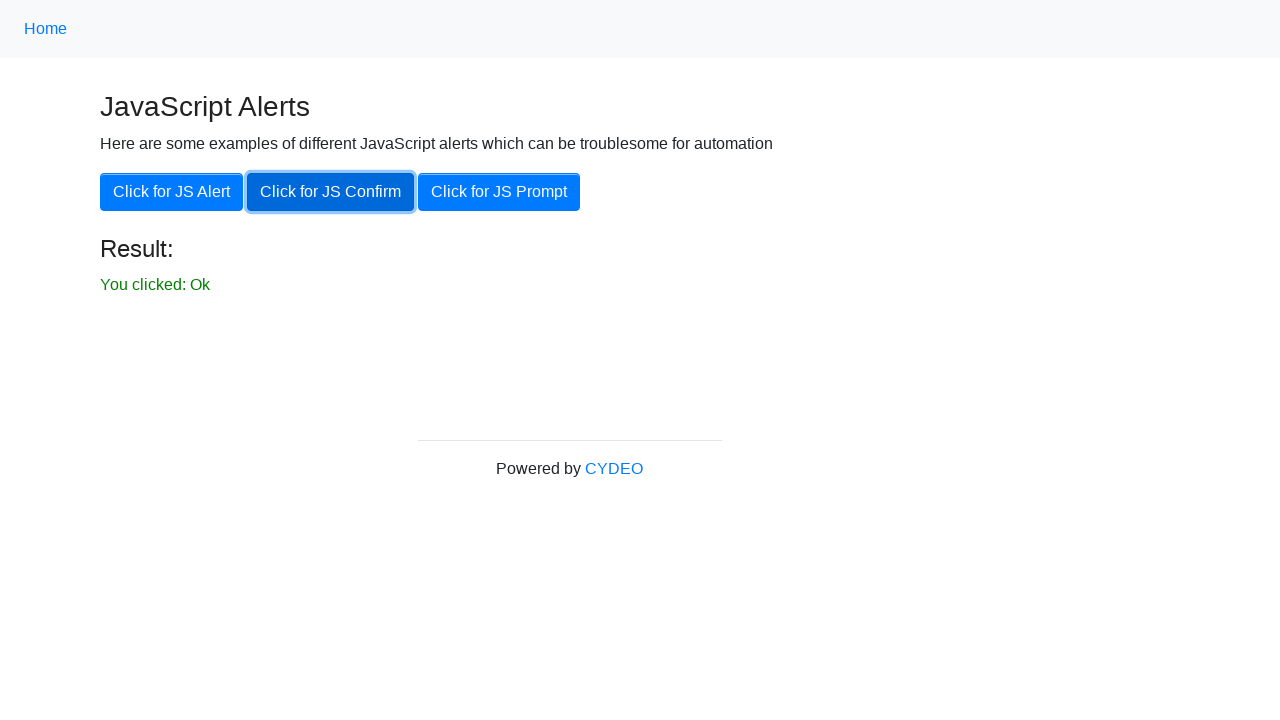

Confirmed result text displays 'You clicked: Ok'
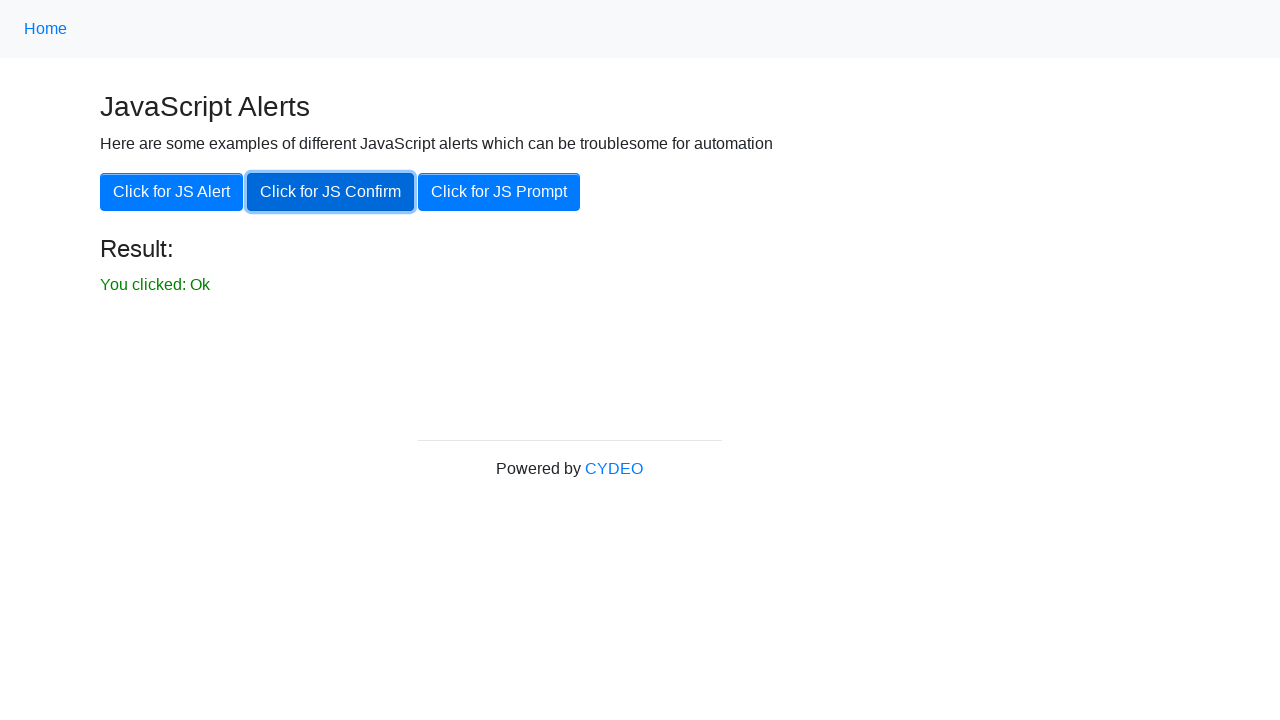

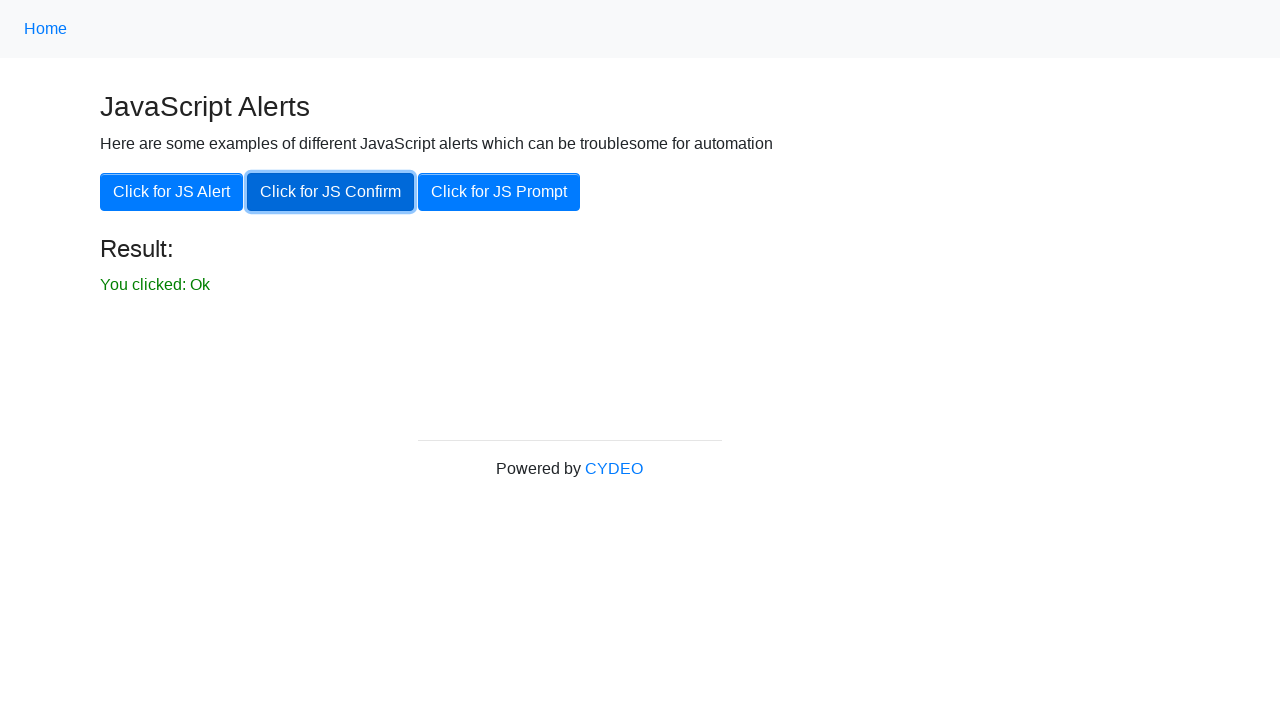